Tests an itch.io game page by clicking the "Run experience" button and then performing multiple clicks within the game iframe to interact with the experience.

Starting URL: https://helloenjoy.itch.io/lights

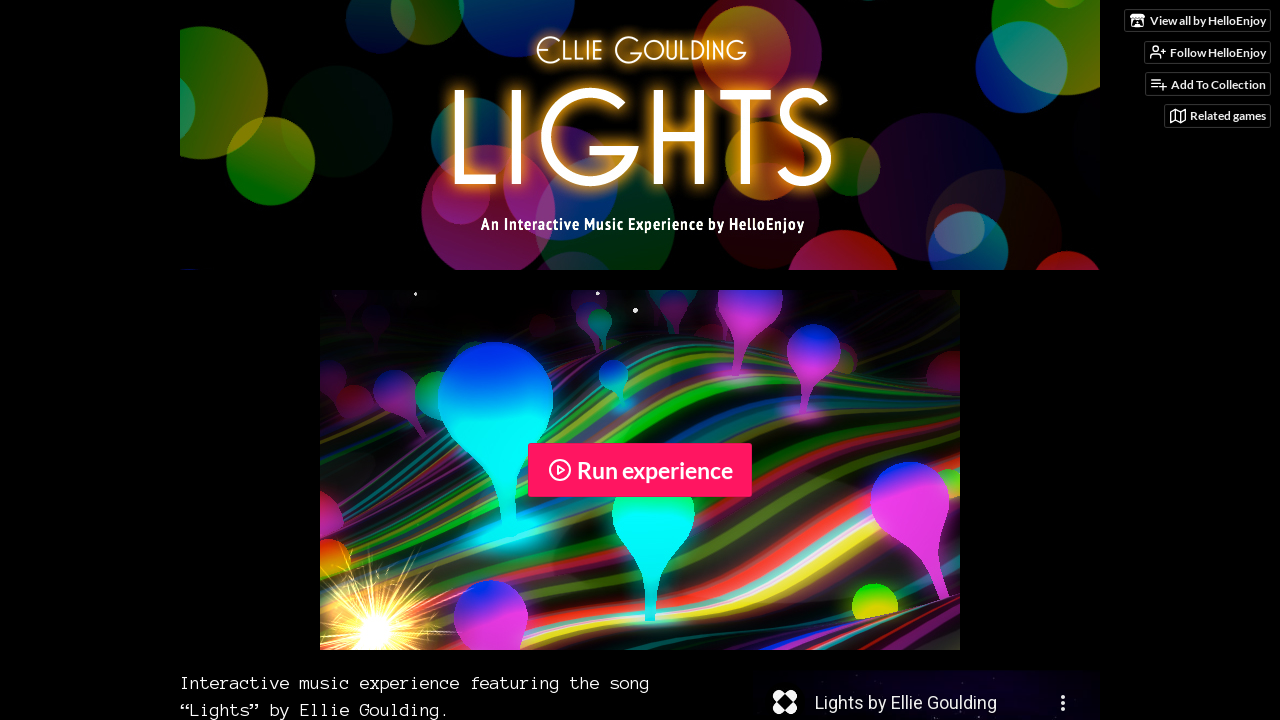

Clicked 'Run experience' button to start the game at (640, 470) on internal:role=button[name="Run experience"i]
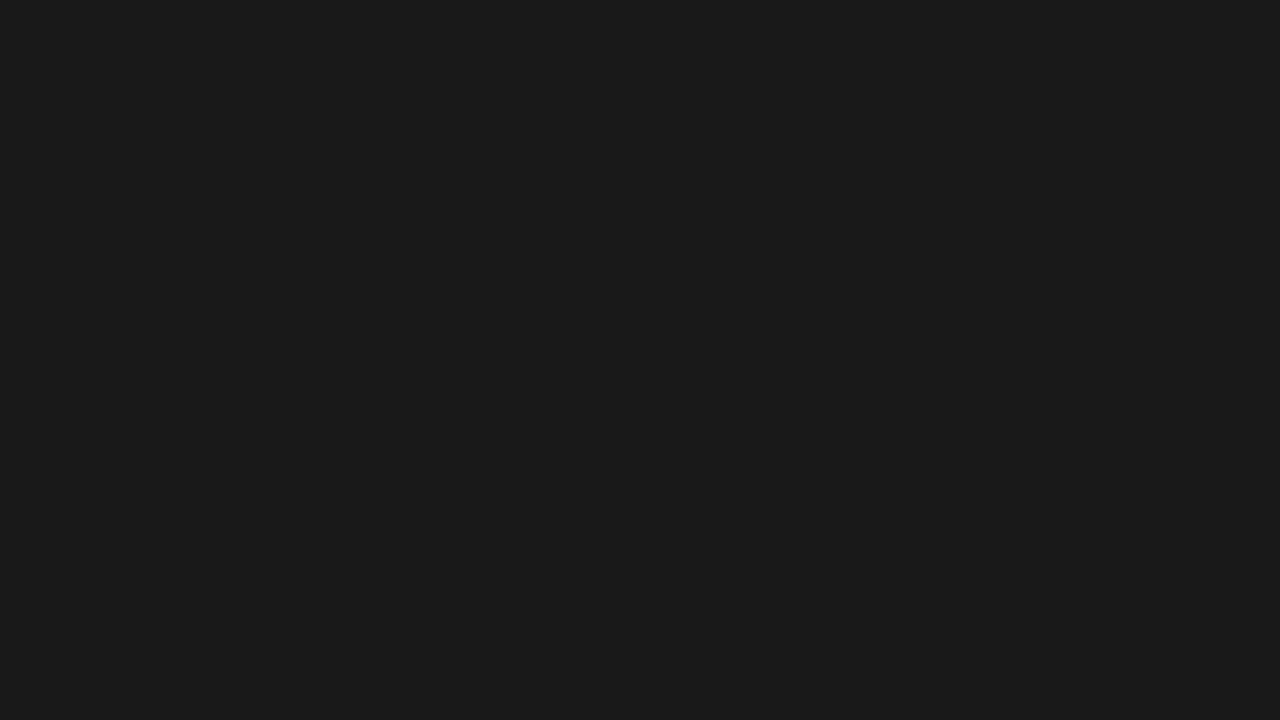

Game iframe loaded successfully
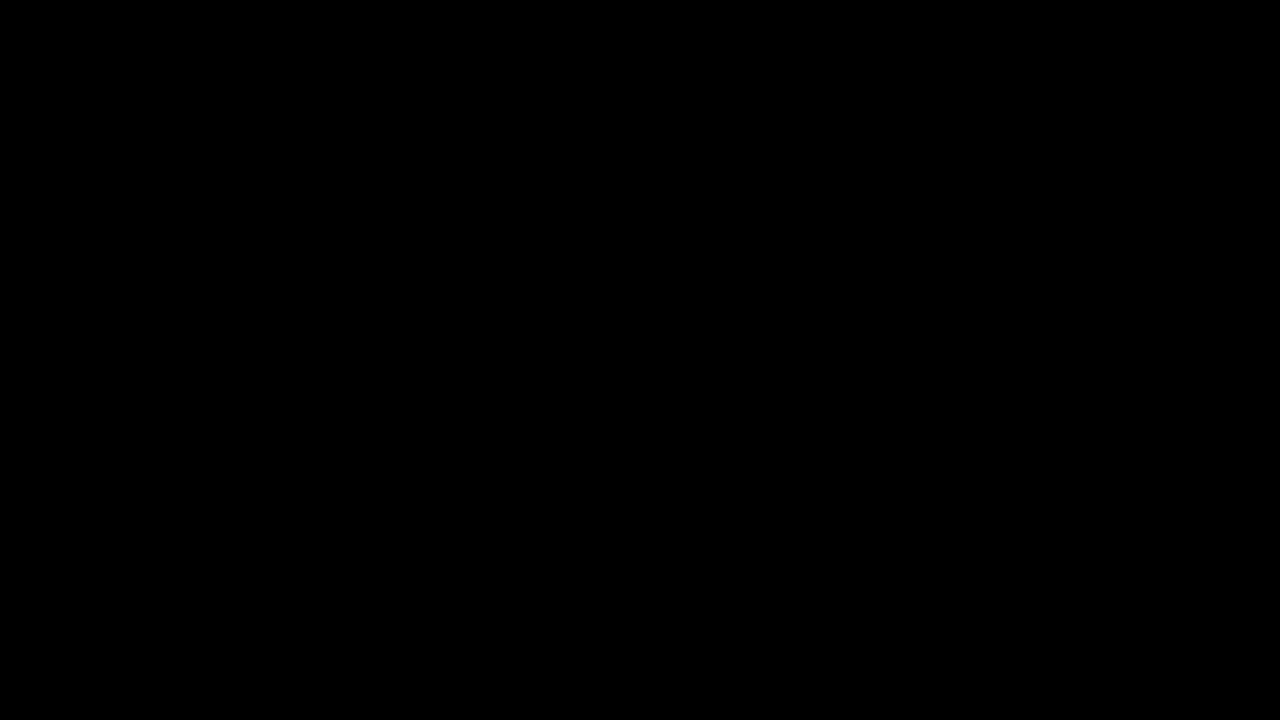

Clicked within the game iframe (first click) at (640, 360) on #game_drop >> internal:control=enter-frame >> body
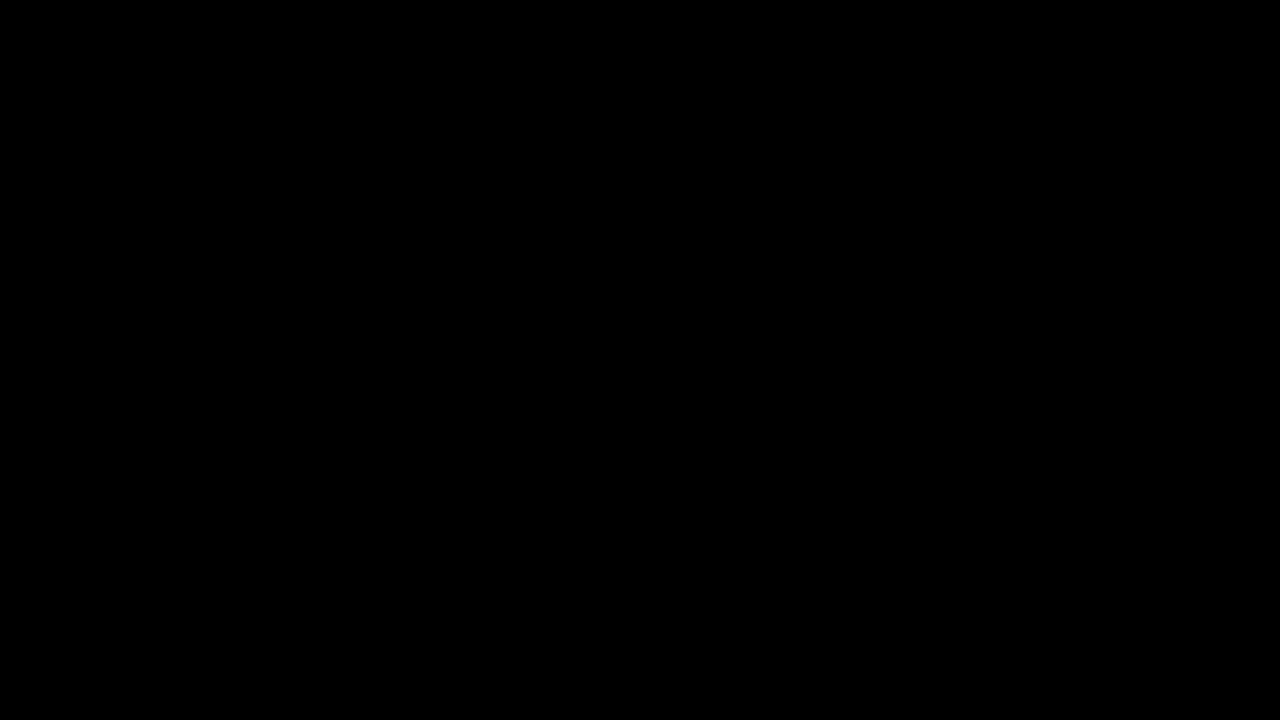

Clicked within the game iframe (second click) at (640, 360) on #game_drop >> internal:control=enter-frame >> body
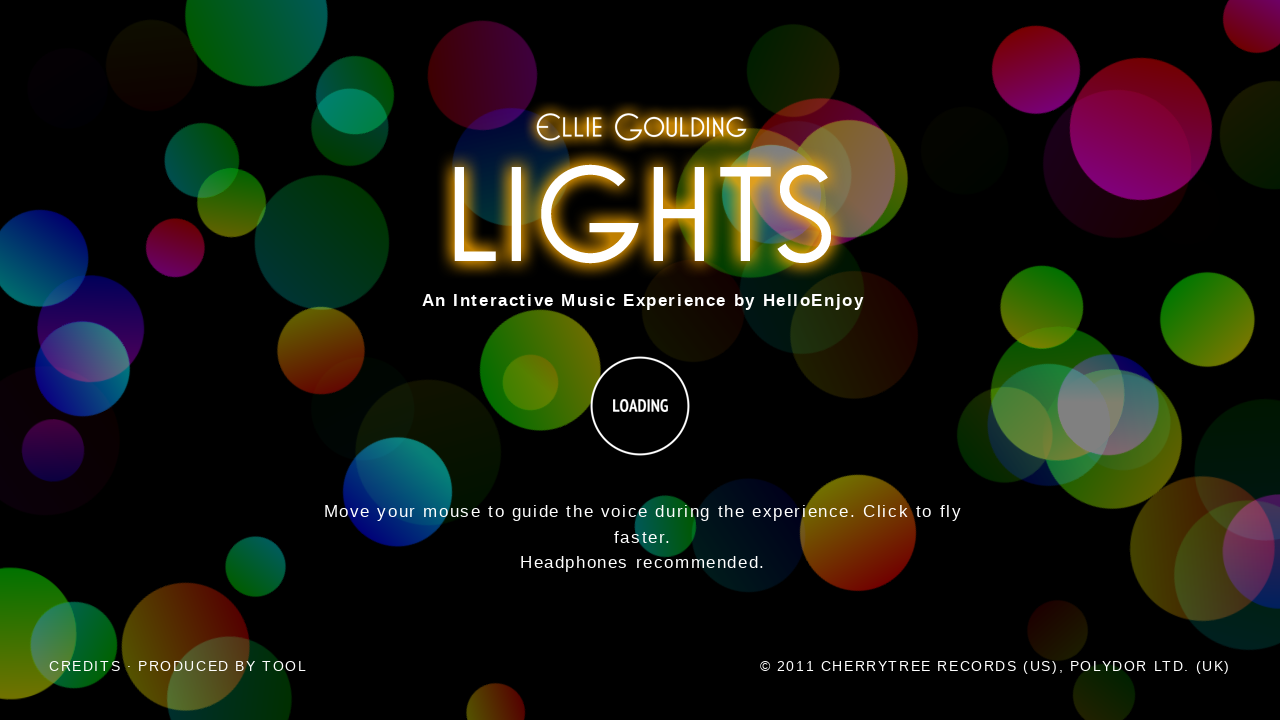

Clicked within the game iframe during interaction sequence at (640, 360) on #game_drop >> internal:control=enter-frame >> body
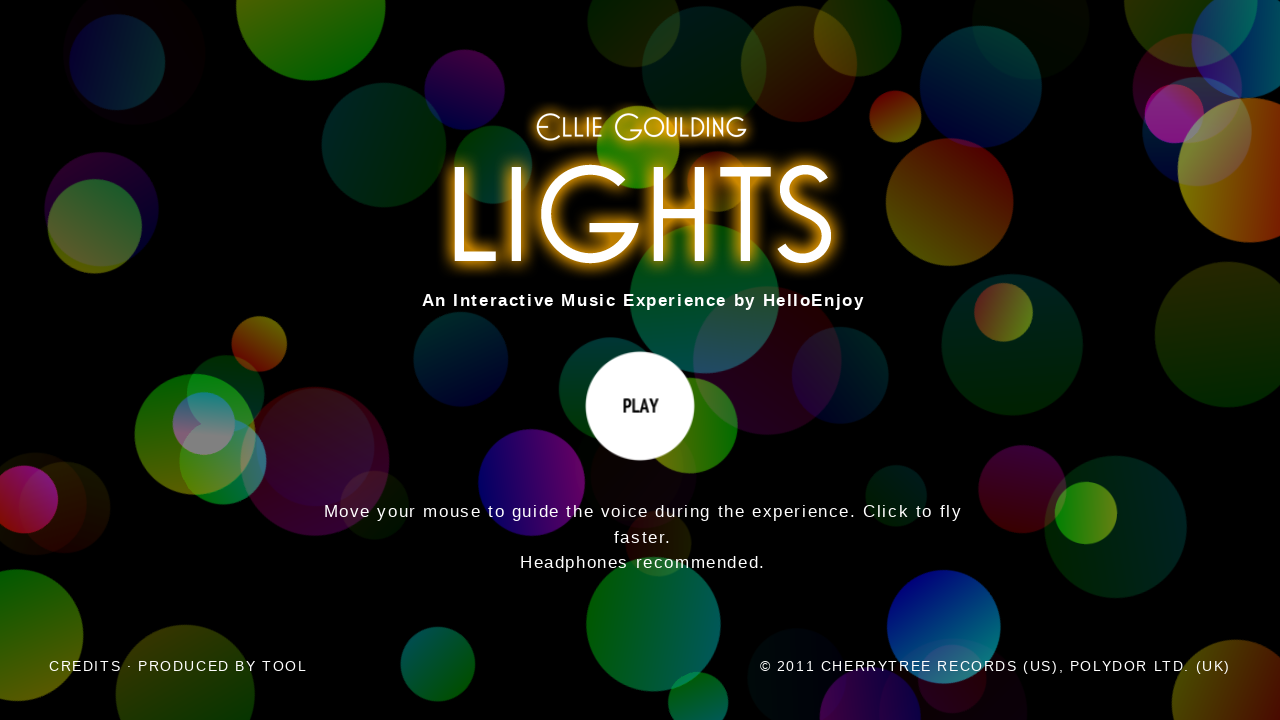

Clicked within the game iframe during interaction sequence at (640, 360) on #game_drop >> internal:control=enter-frame >> body
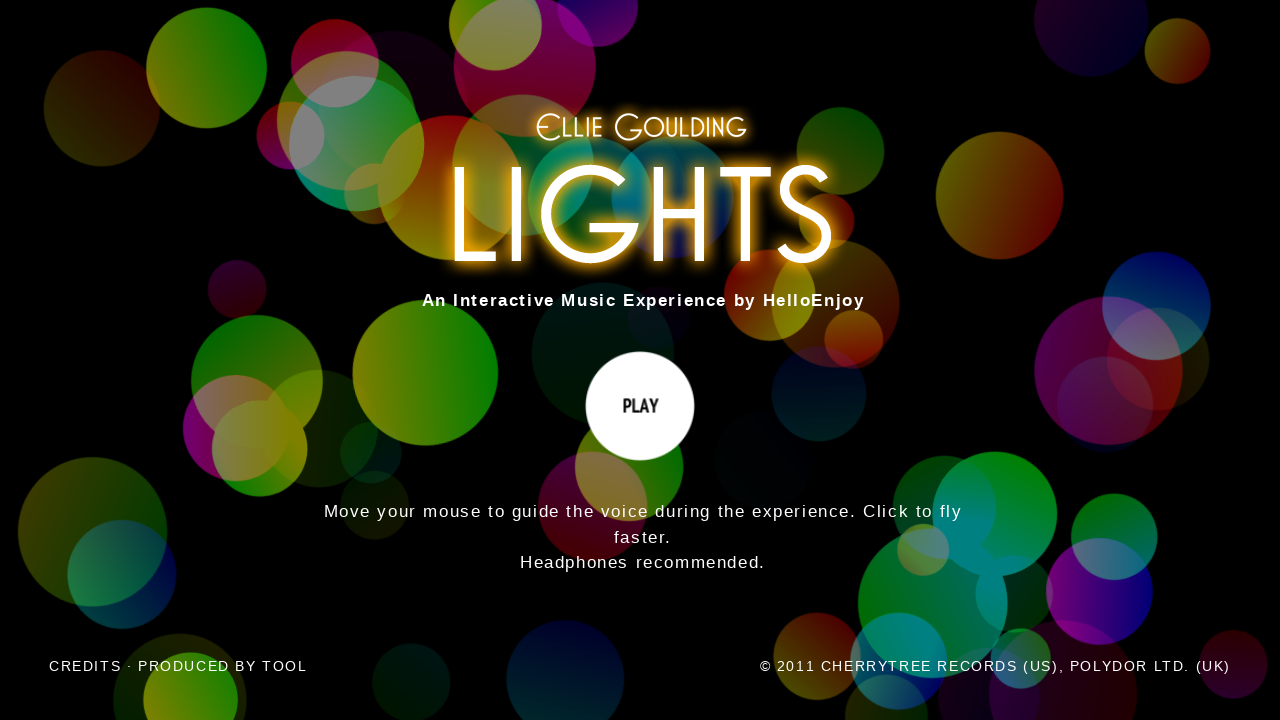

Clicked within the game iframe during interaction sequence at (640, 360) on #game_drop >> internal:control=enter-frame >> body
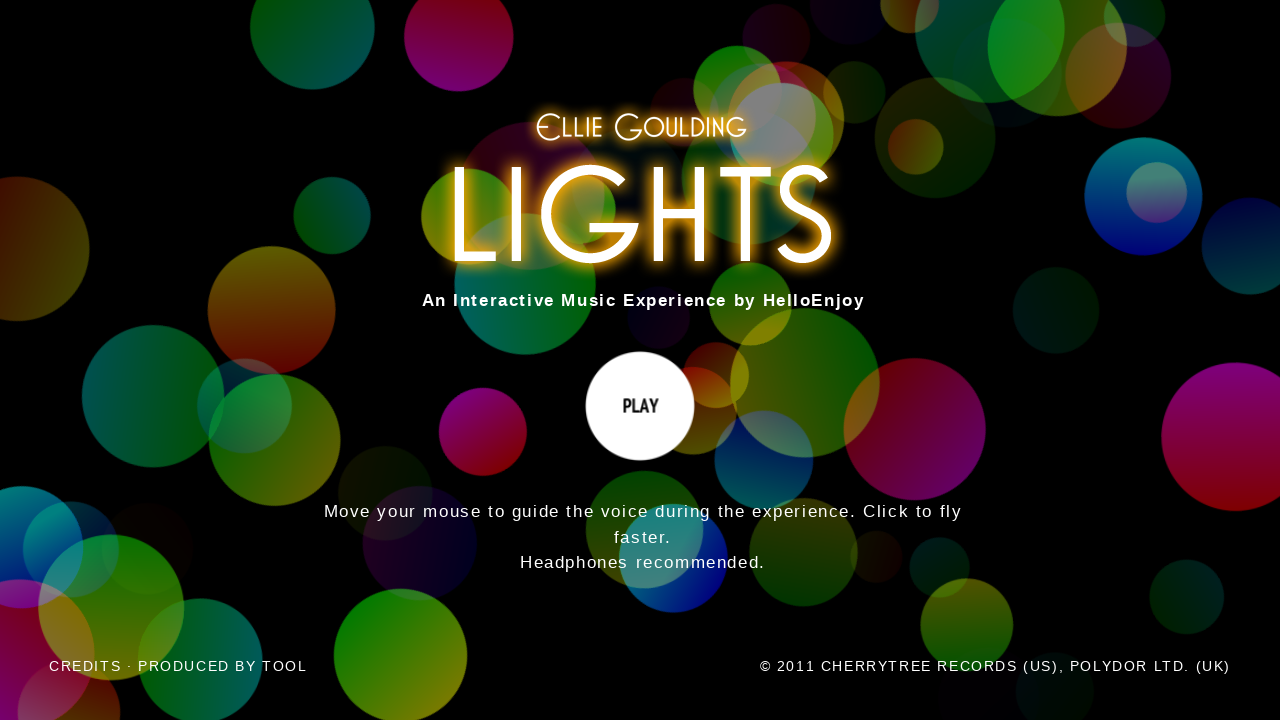

Clicked within the game iframe during interaction sequence at (640, 360) on #game_drop >> internal:control=enter-frame >> body
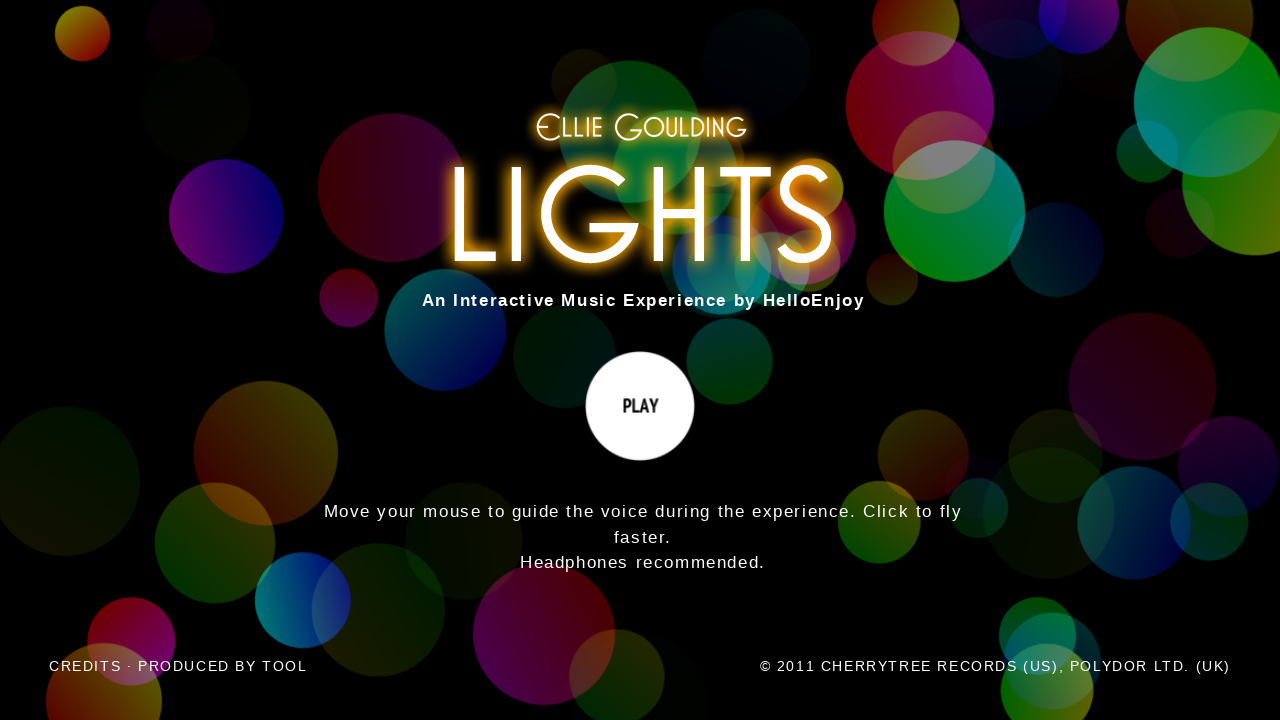

Clicked within the game iframe during interaction sequence at (640, 360) on #game_drop >> internal:control=enter-frame >> body
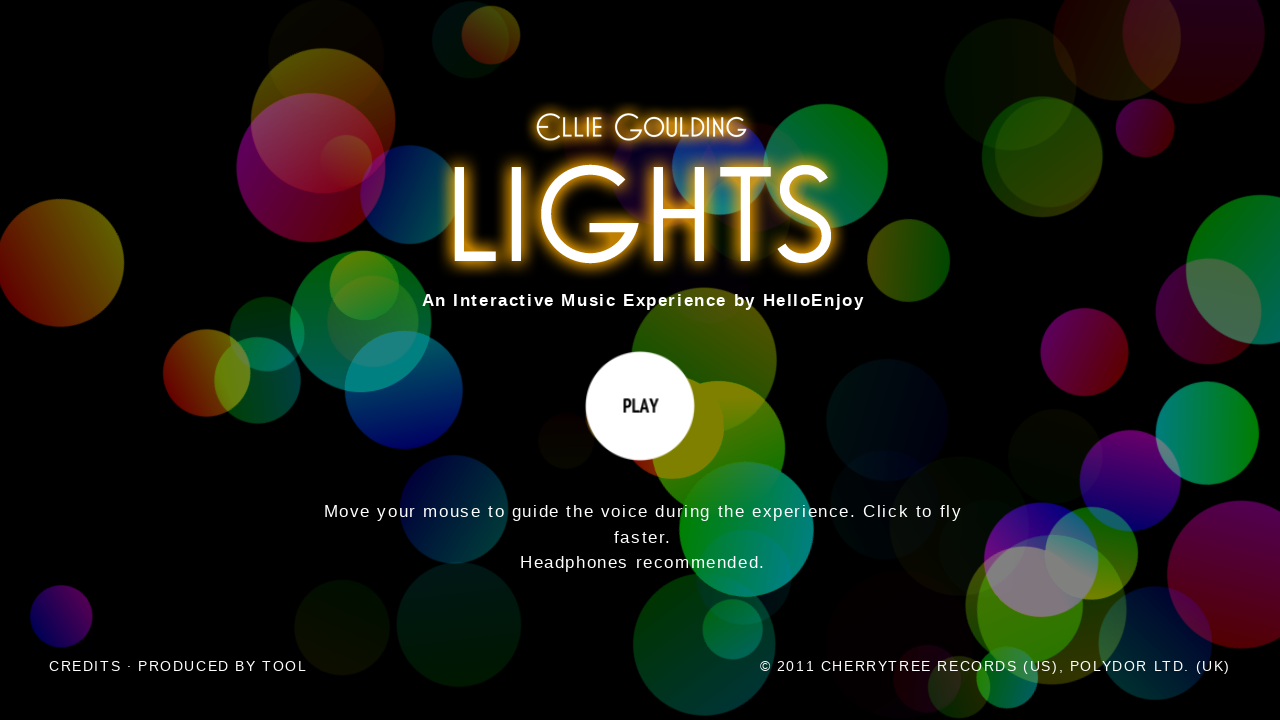

Clicked within the game iframe during interaction sequence at (640, 360) on #game_drop >> internal:control=enter-frame >> body
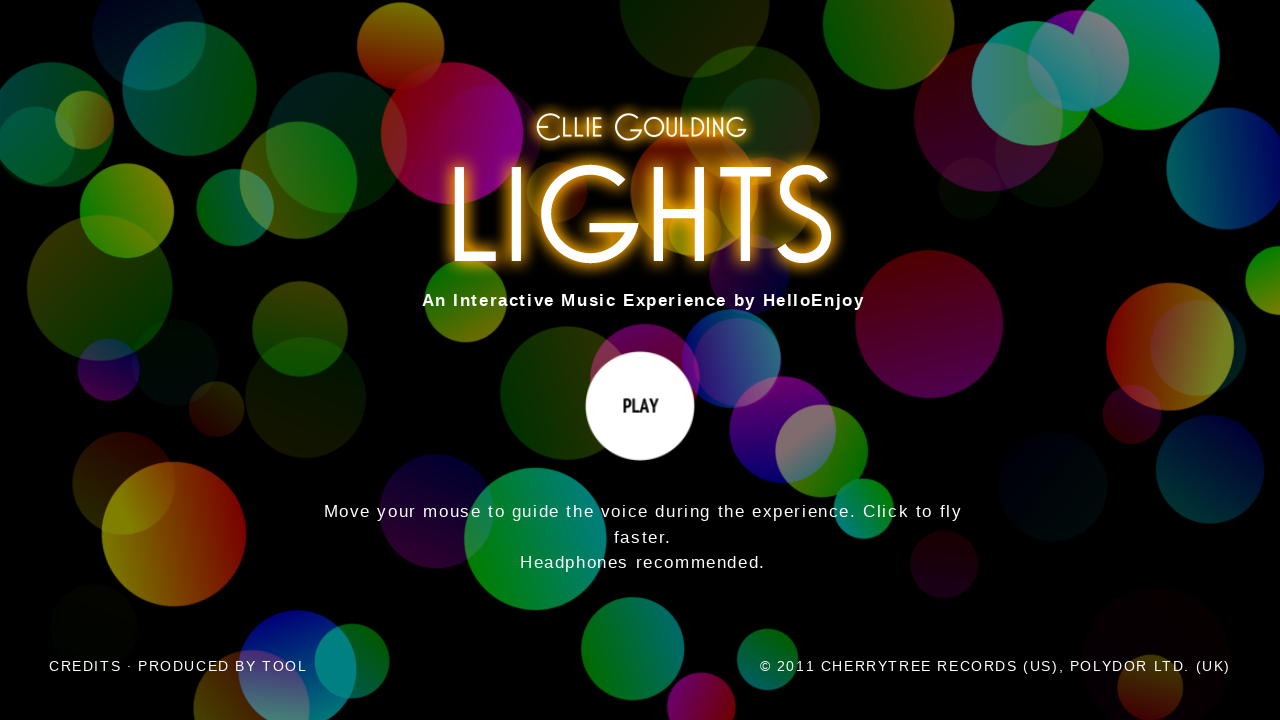

Clicked within the game iframe during interaction sequence at (640, 360) on #game_drop >> internal:control=enter-frame >> body
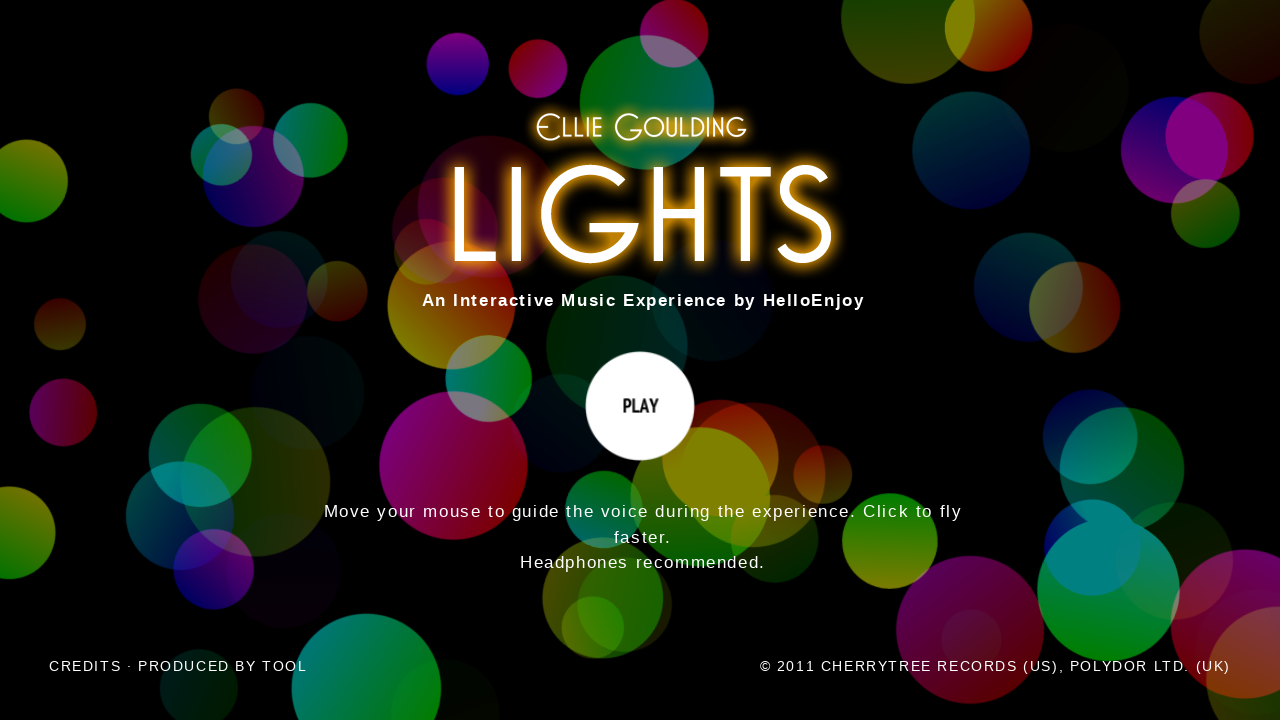

Clicked within the game iframe during interaction sequence at (640, 360) on #game_drop >> internal:control=enter-frame >> body
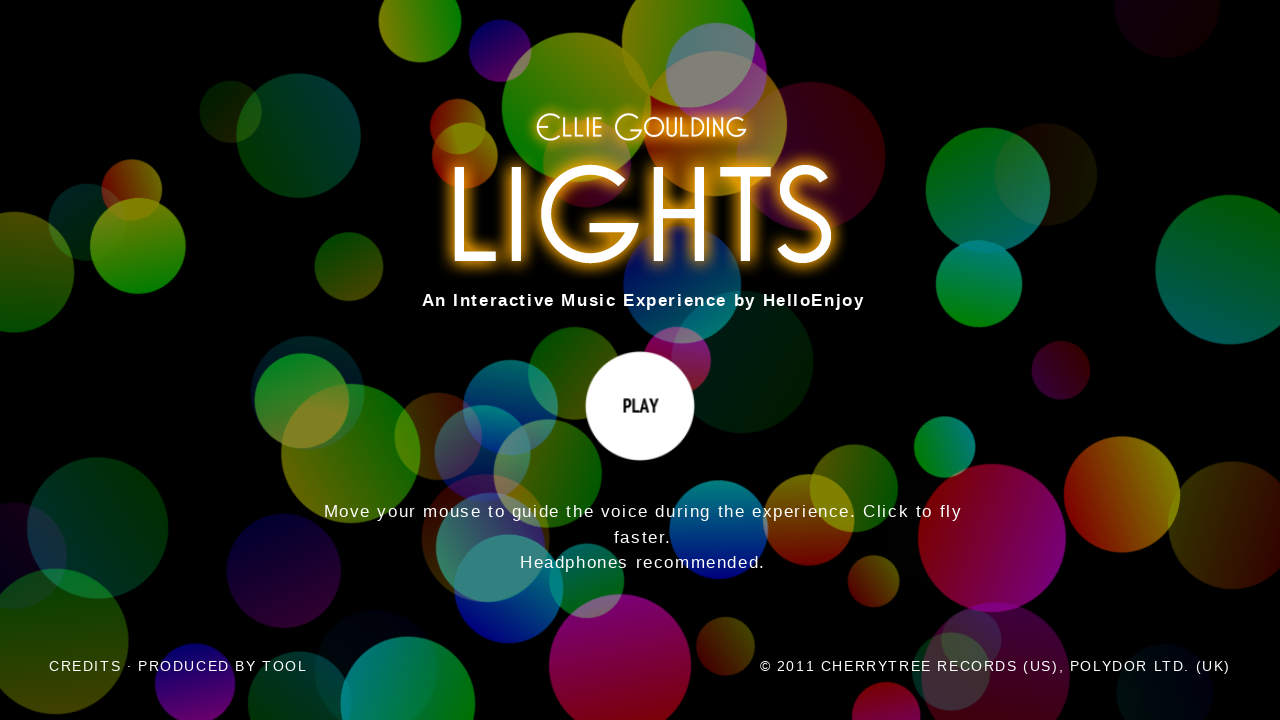

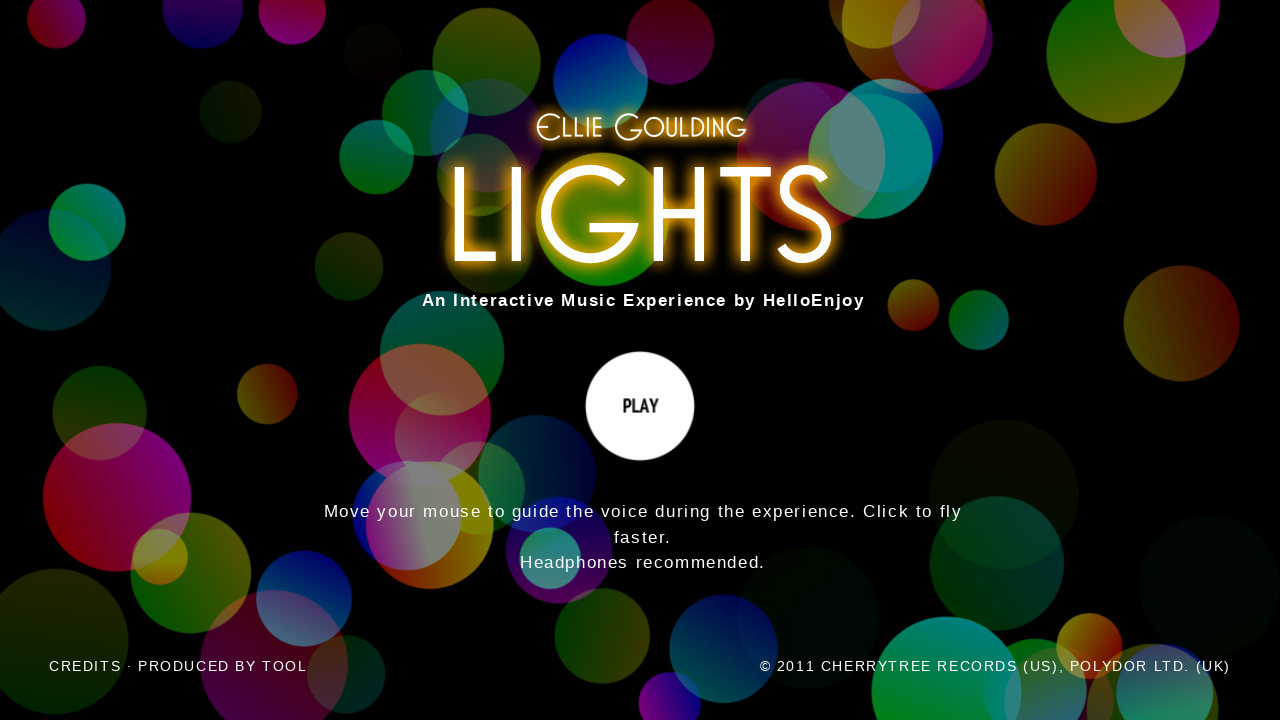